Navigates to Form Authentication page and verifies the login button is displayed

Starting URL: https://the-internet.herokuapp.com/

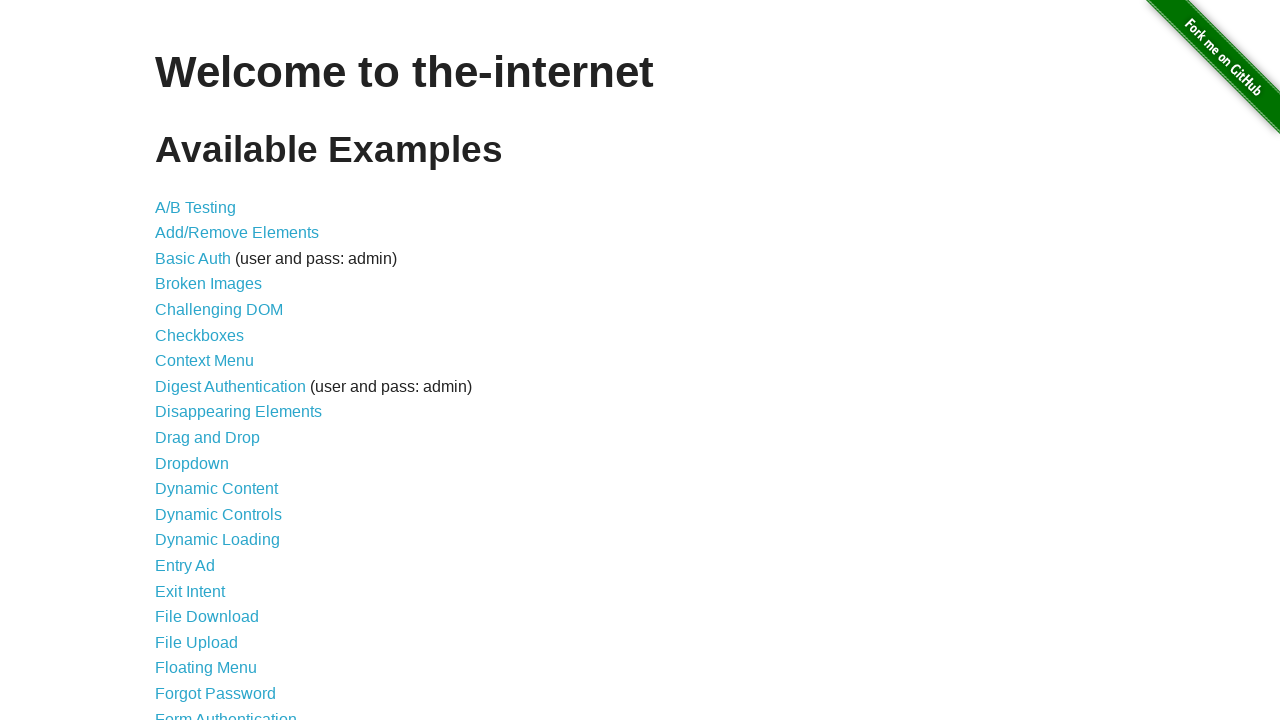

Clicked on Form Authentication link at (226, 712) on xpath=//*[@id="content"]/ul/li[21]/a
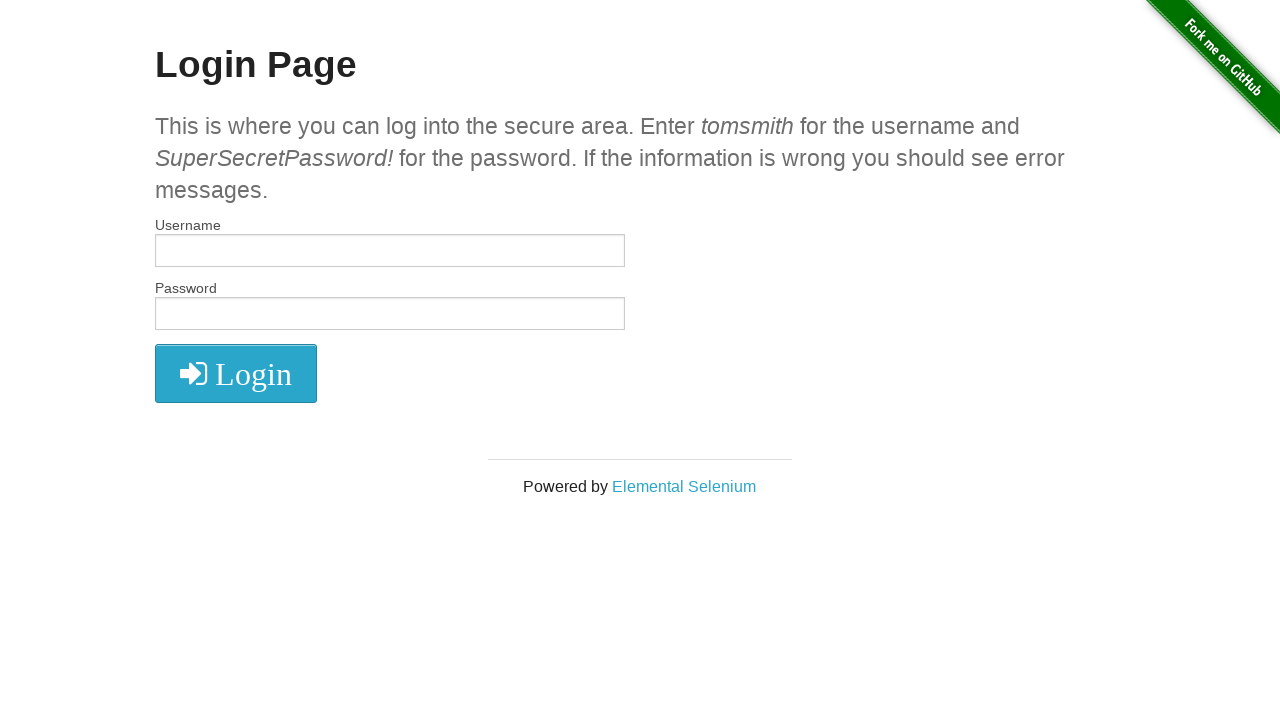

Login button is visible and loaded
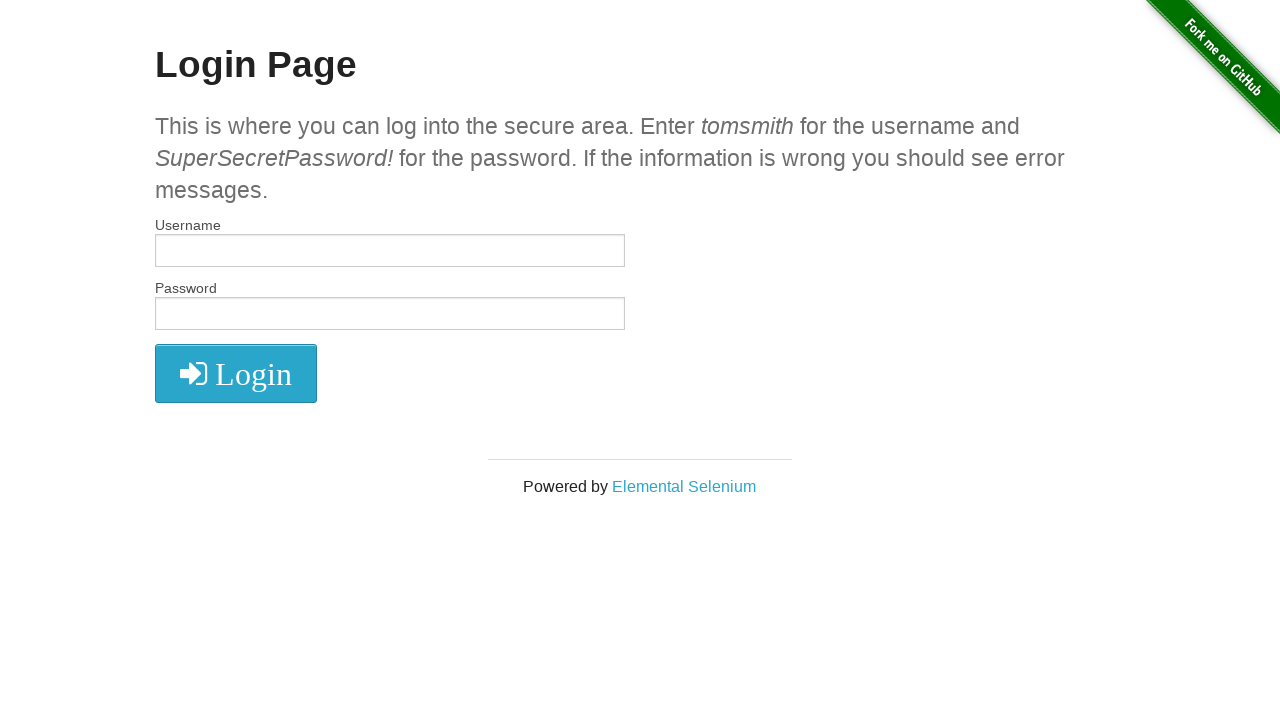

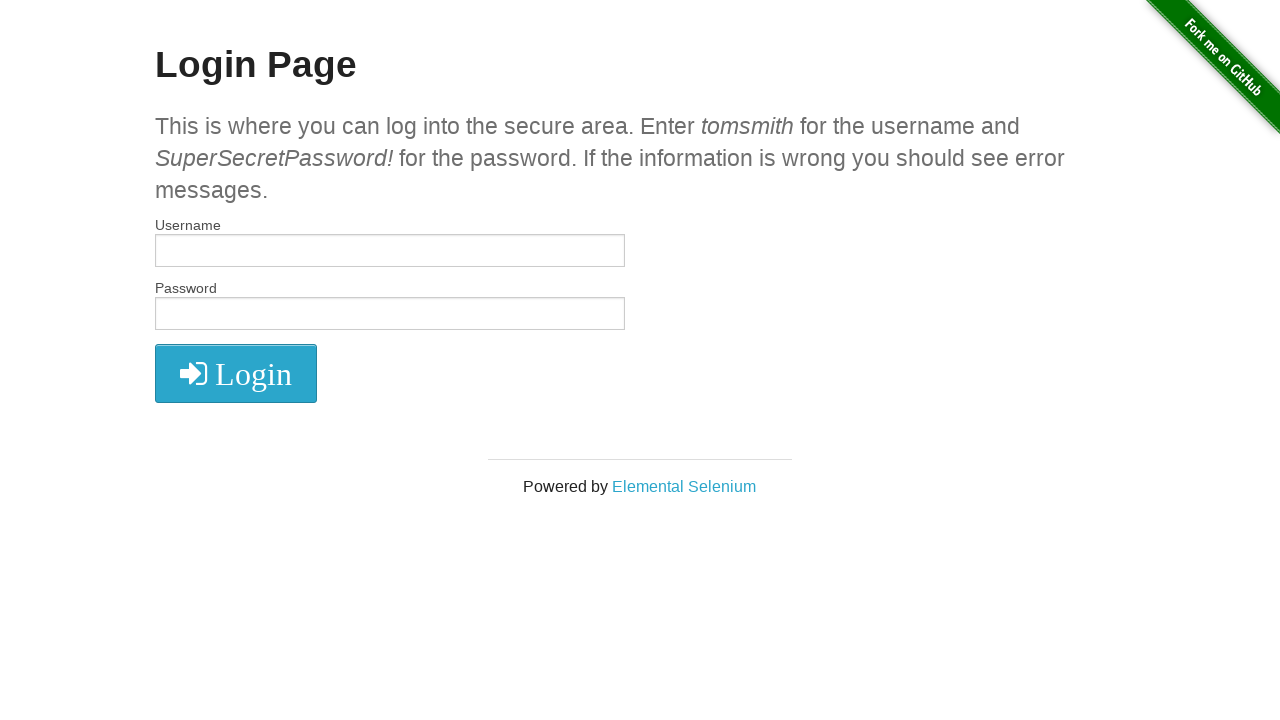